Tests JavaScript alert handling by clicking a button to trigger an alert, accepting it, and verifying the result message

Starting URL: https://practice.cydeo.com/javascript_alerts

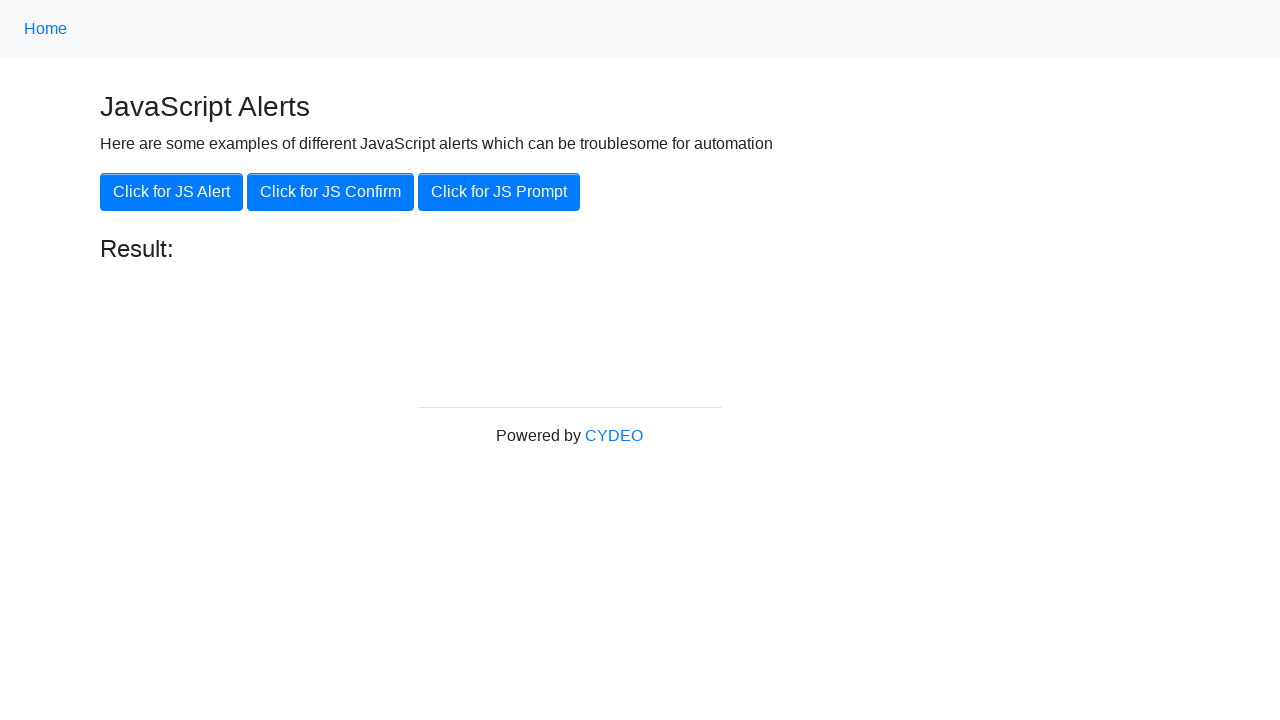

Clicked 'Click for JS Alert' button to trigger JavaScript alert at (172, 192) on xpath=//button[.='Click for JS Alert']
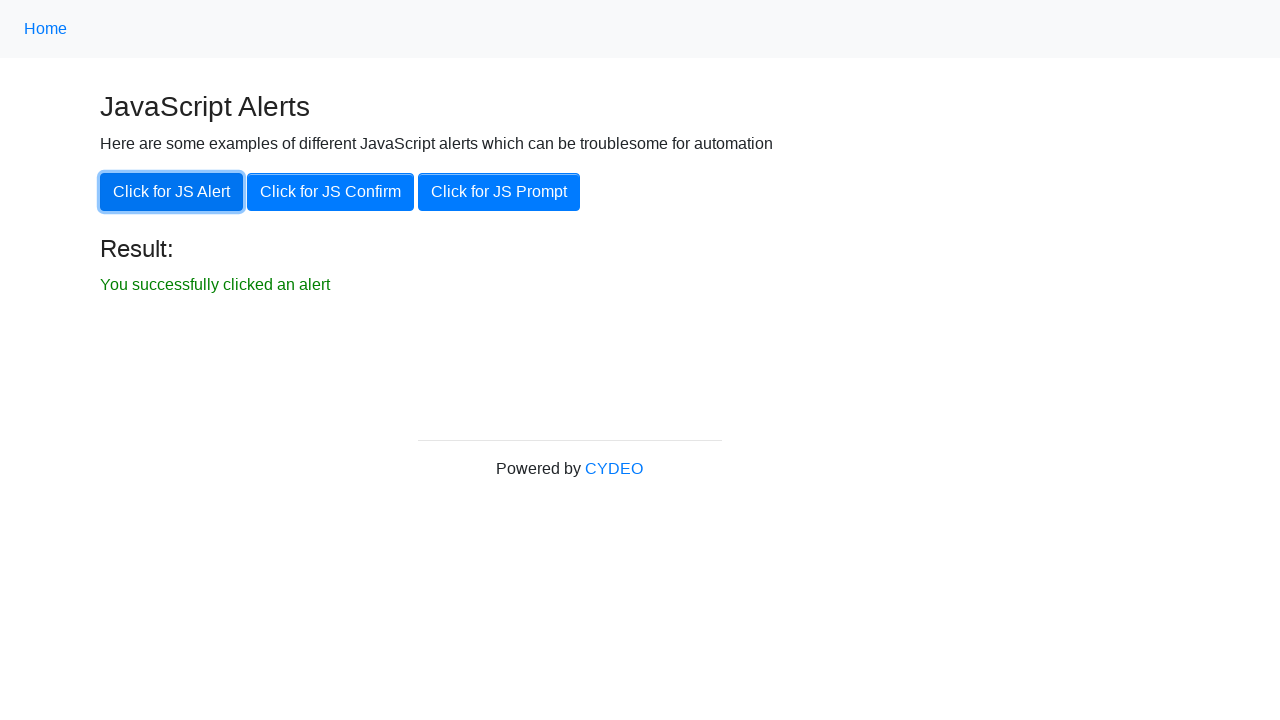

Set up dialog handler to accept alerts
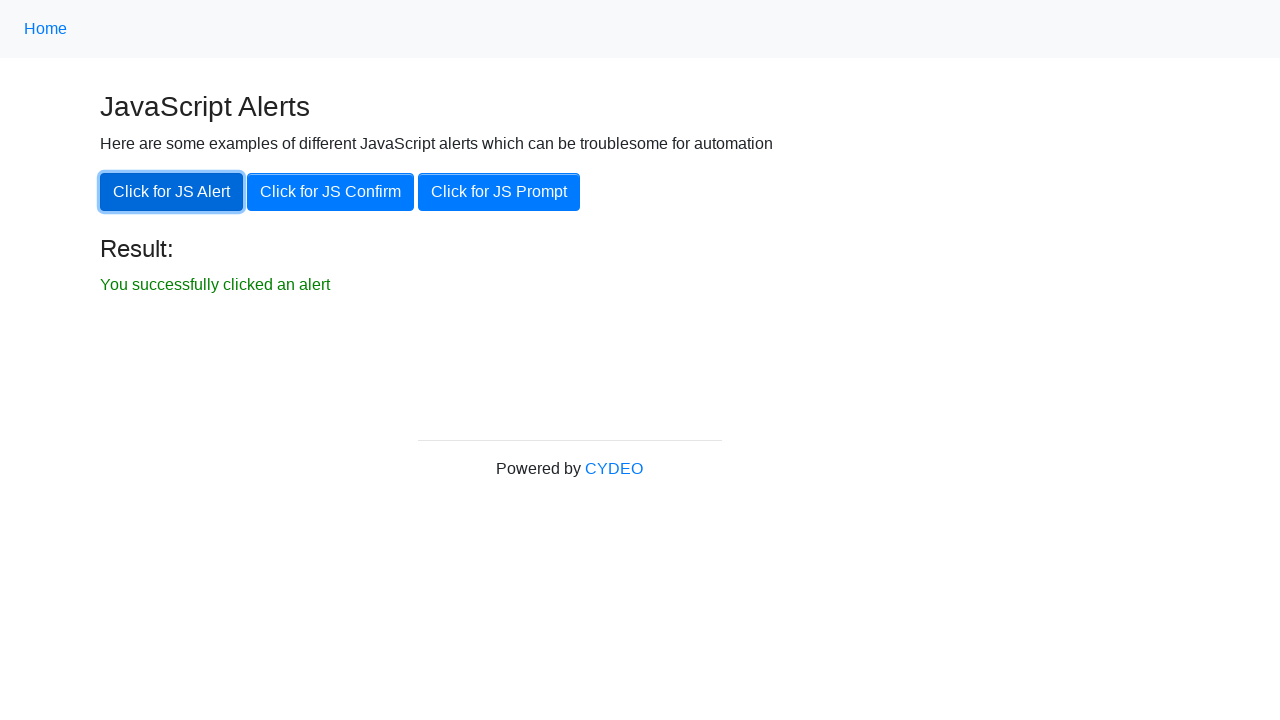

Clicked 'Click for JS Alert' button again to trigger alert with handler ready at (172, 192) on xpath=//button[.='Click for JS Alert']
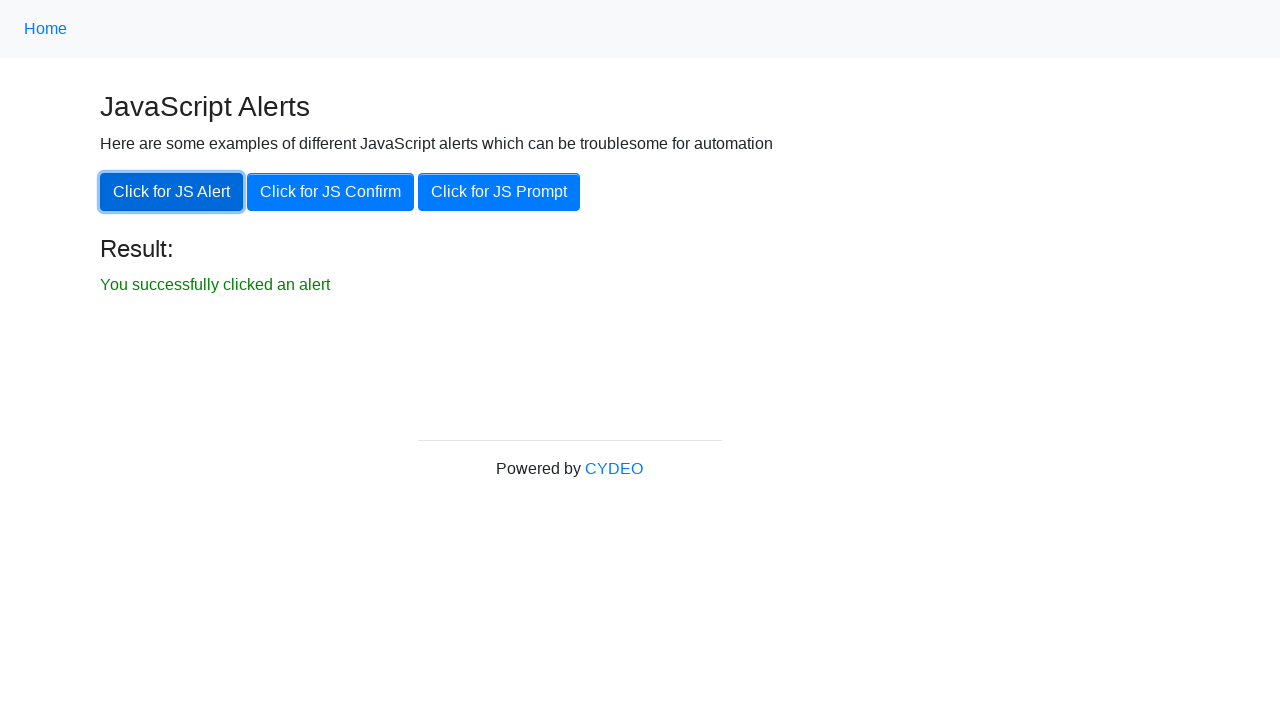

Result message element appeared on page
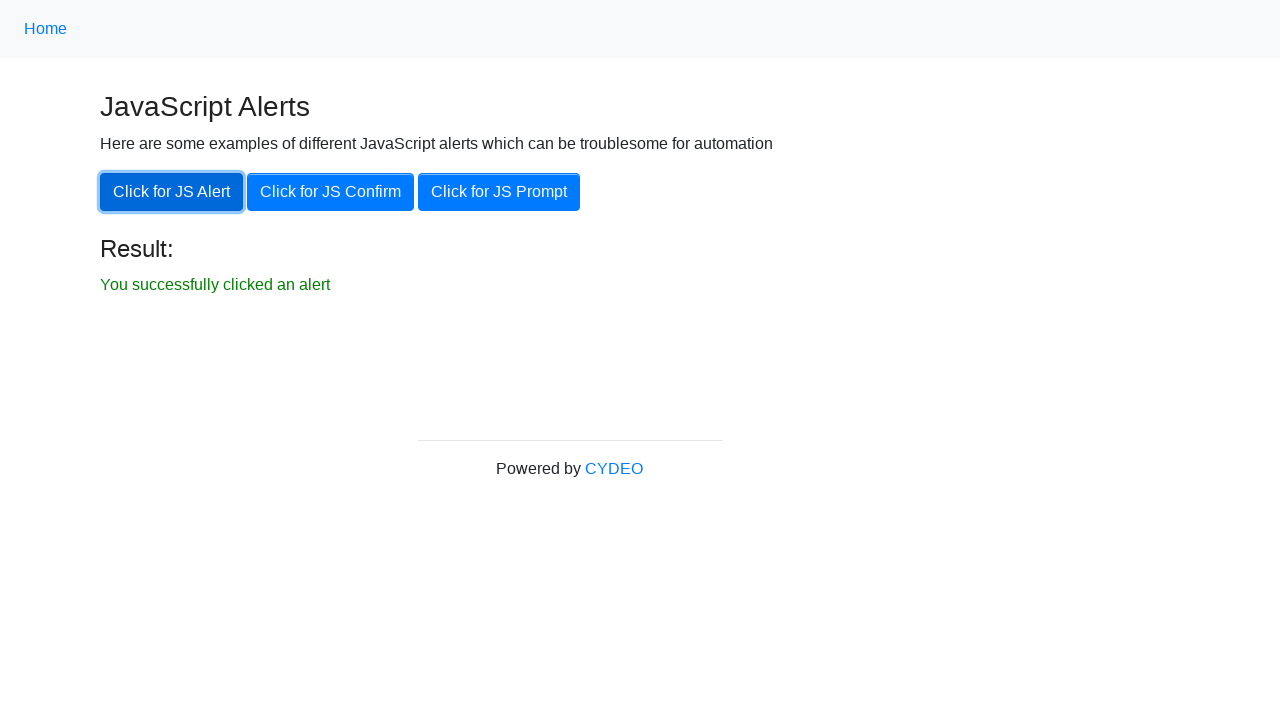

Retrieved result text from page
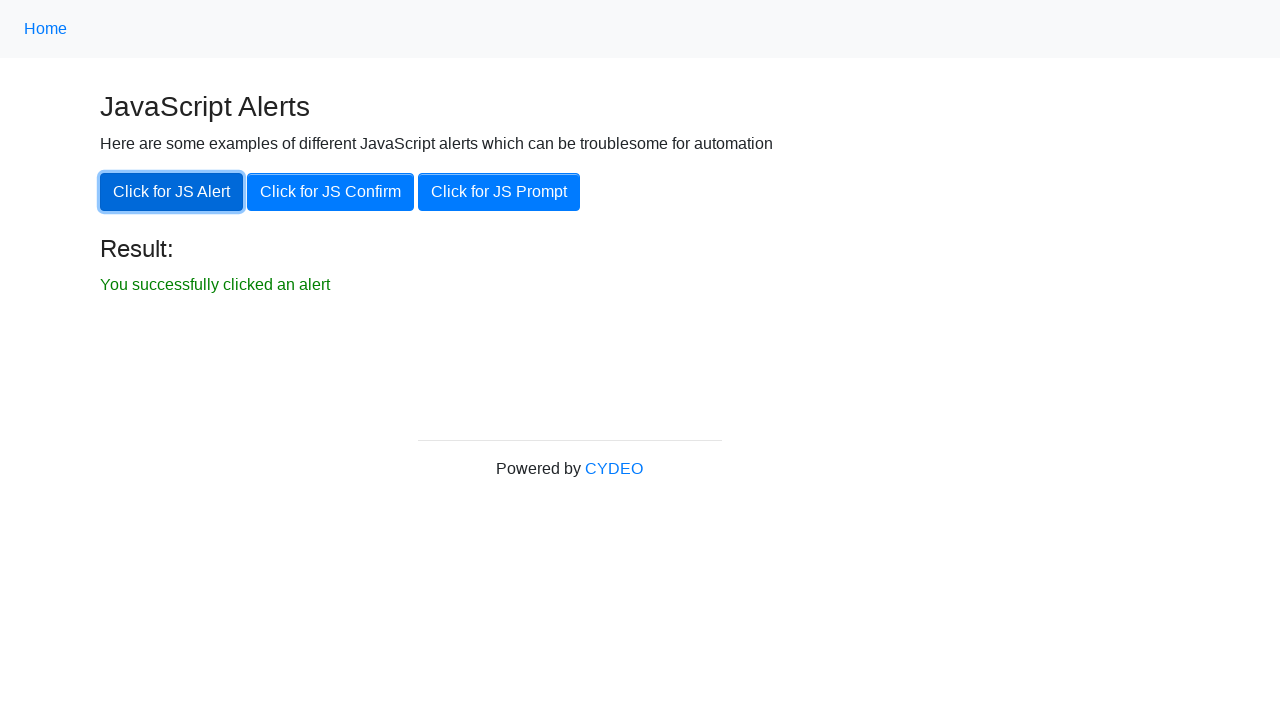

Verified result text matches expected message 'You successfully clicked an alert'
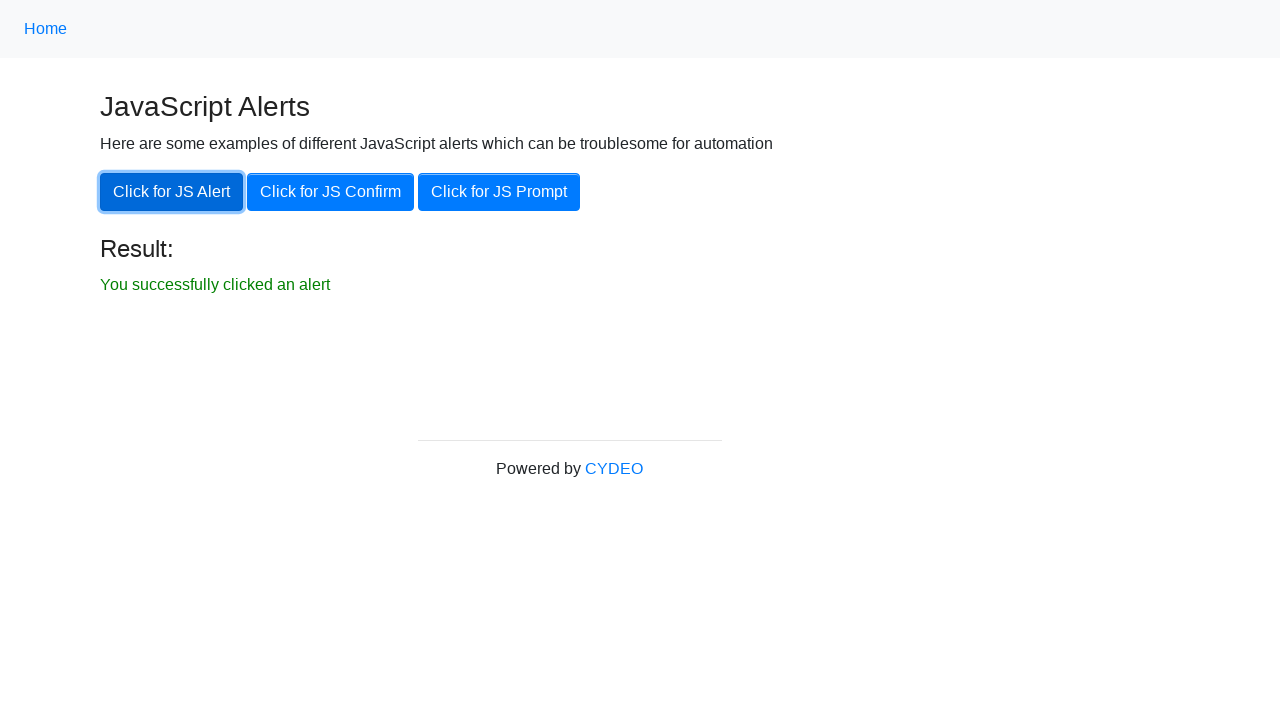

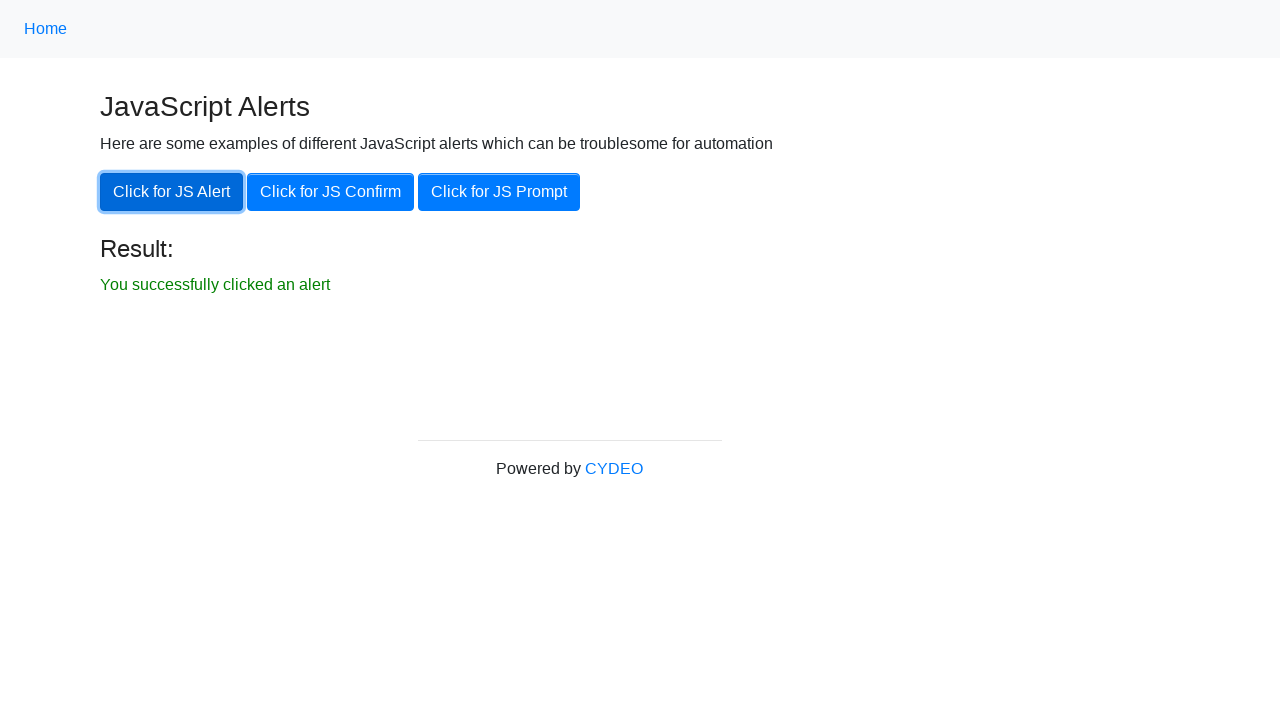